Tests keyboard input functionality including typing text, using space and backspace keys

Starting URL: http://sahitest.com/demo/label.htm

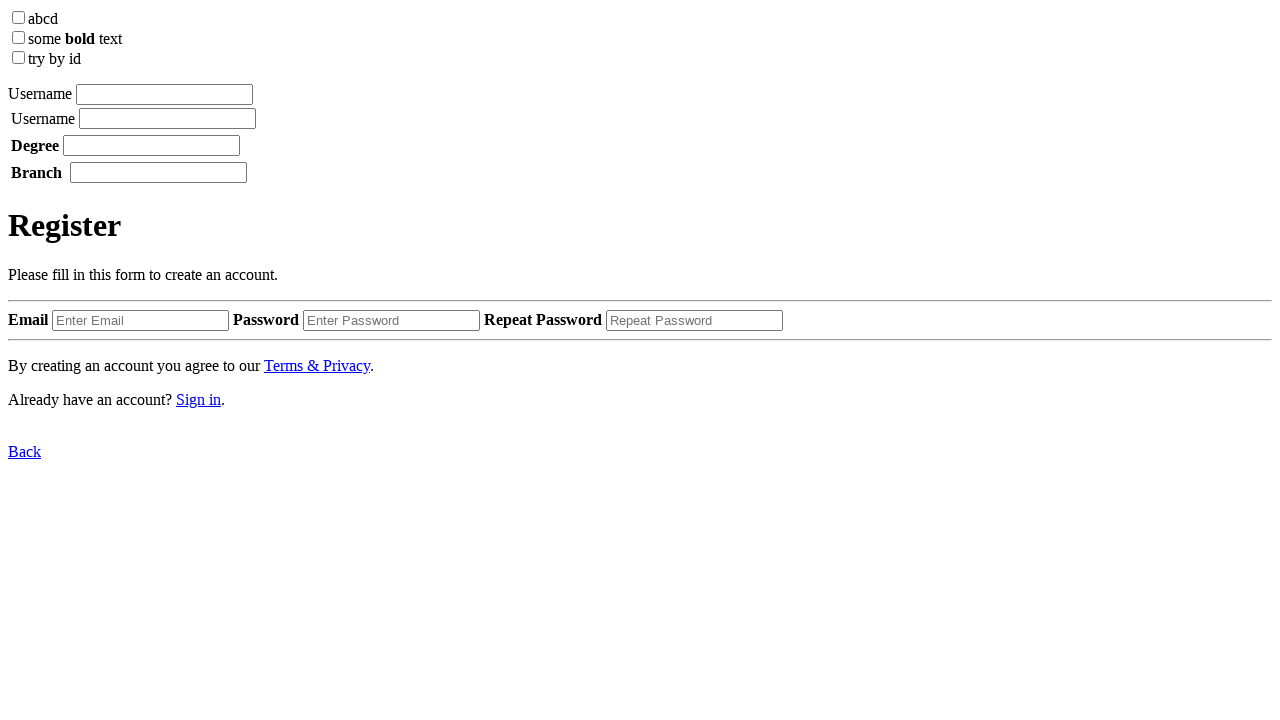

Clicked on input field at (164, 94) on xpath=/html/body/label[1]/input
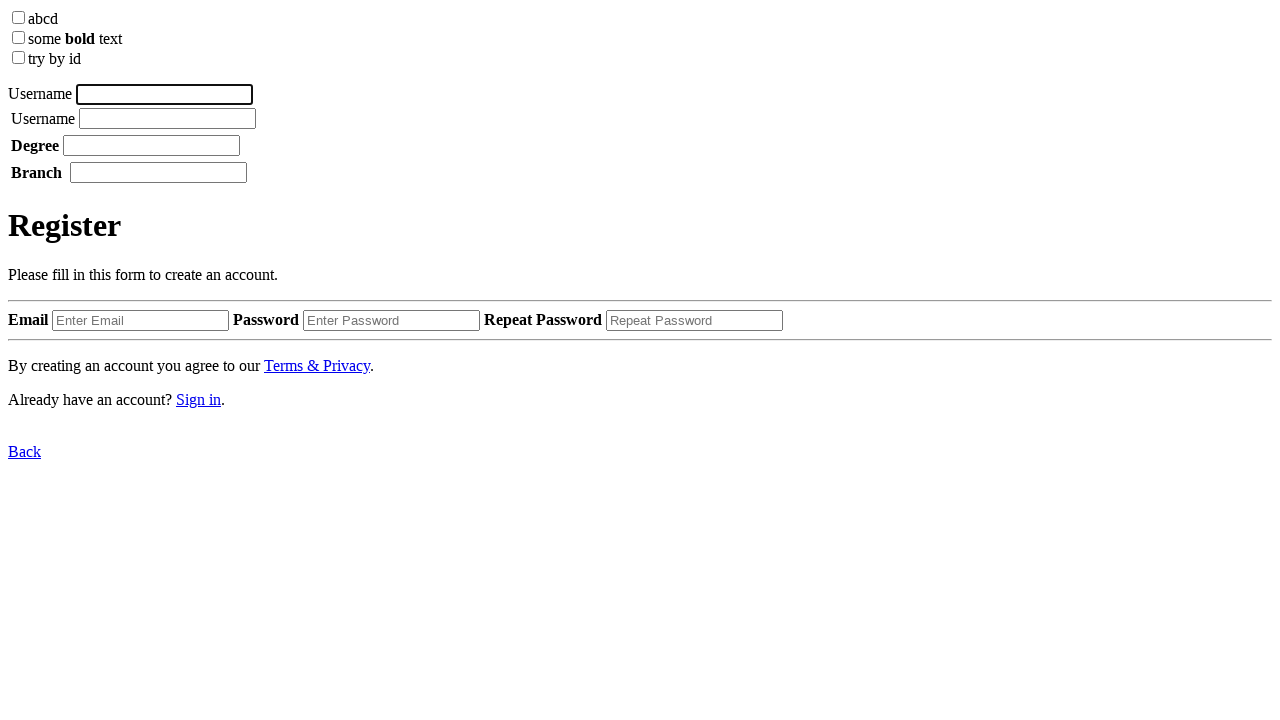

Typed 'username' using keyboard
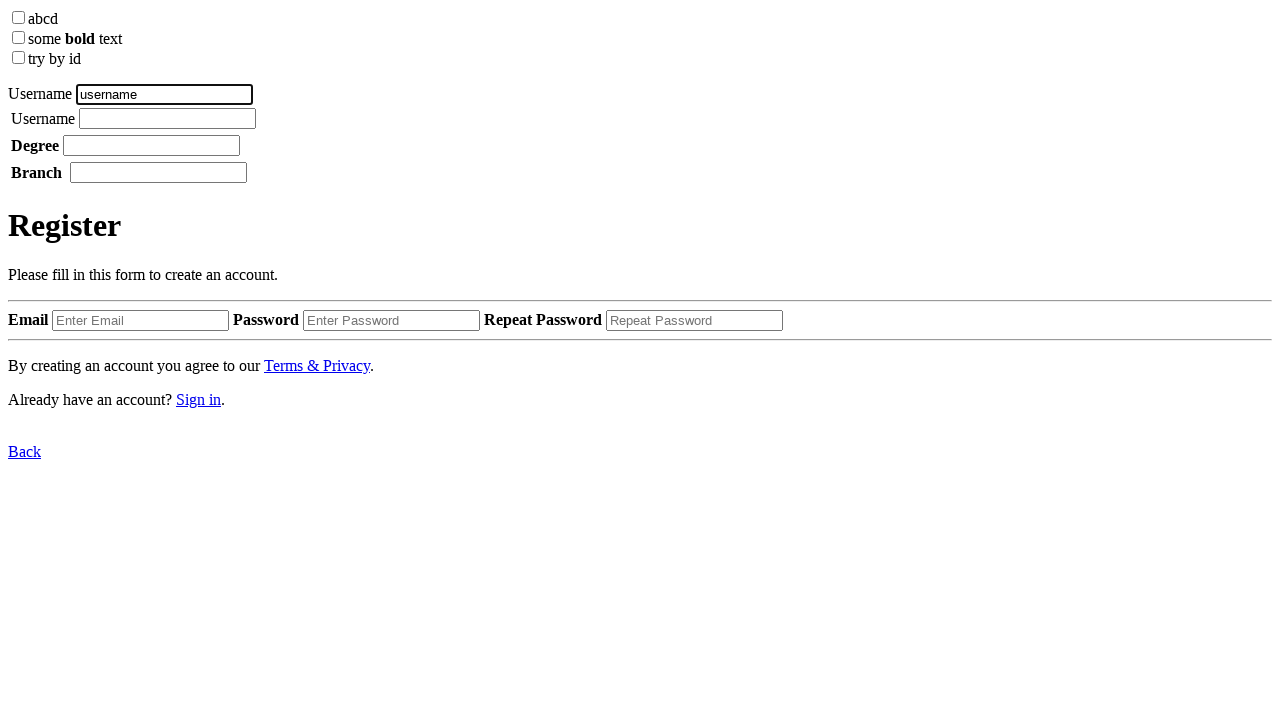

Pressed Space key
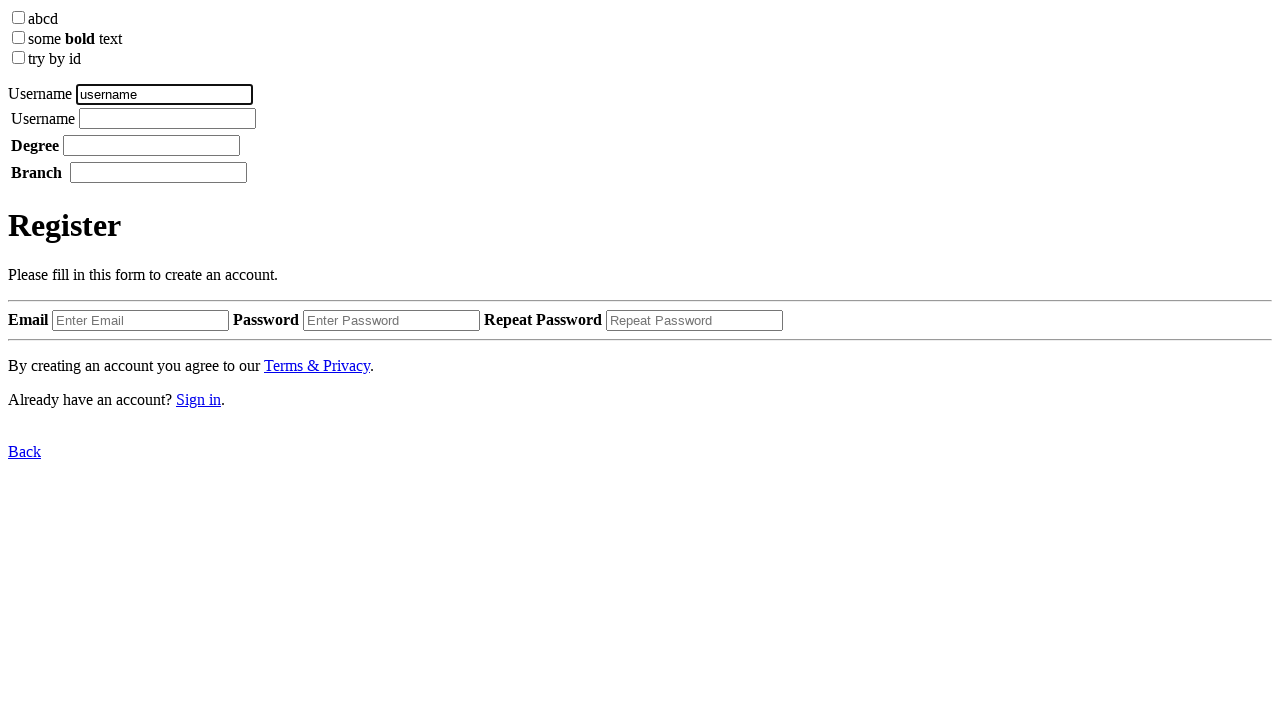

Typed 'tom' using keyboard
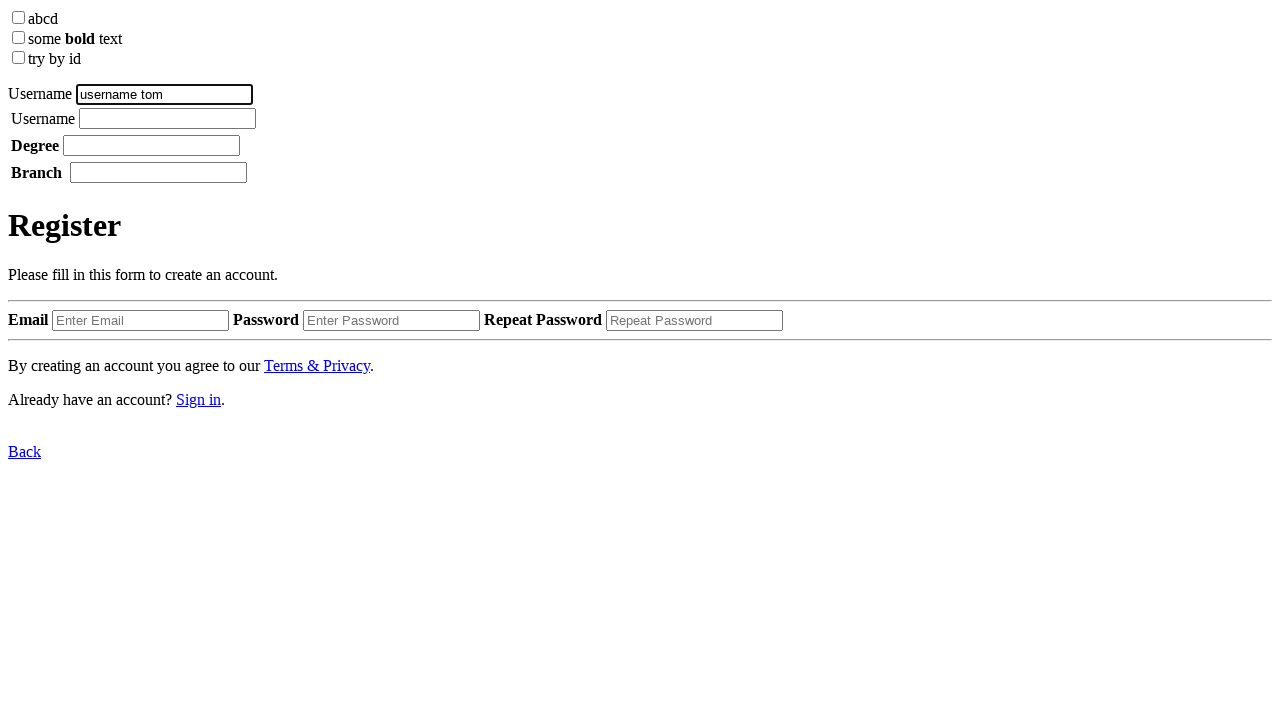

Pressed Backspace key
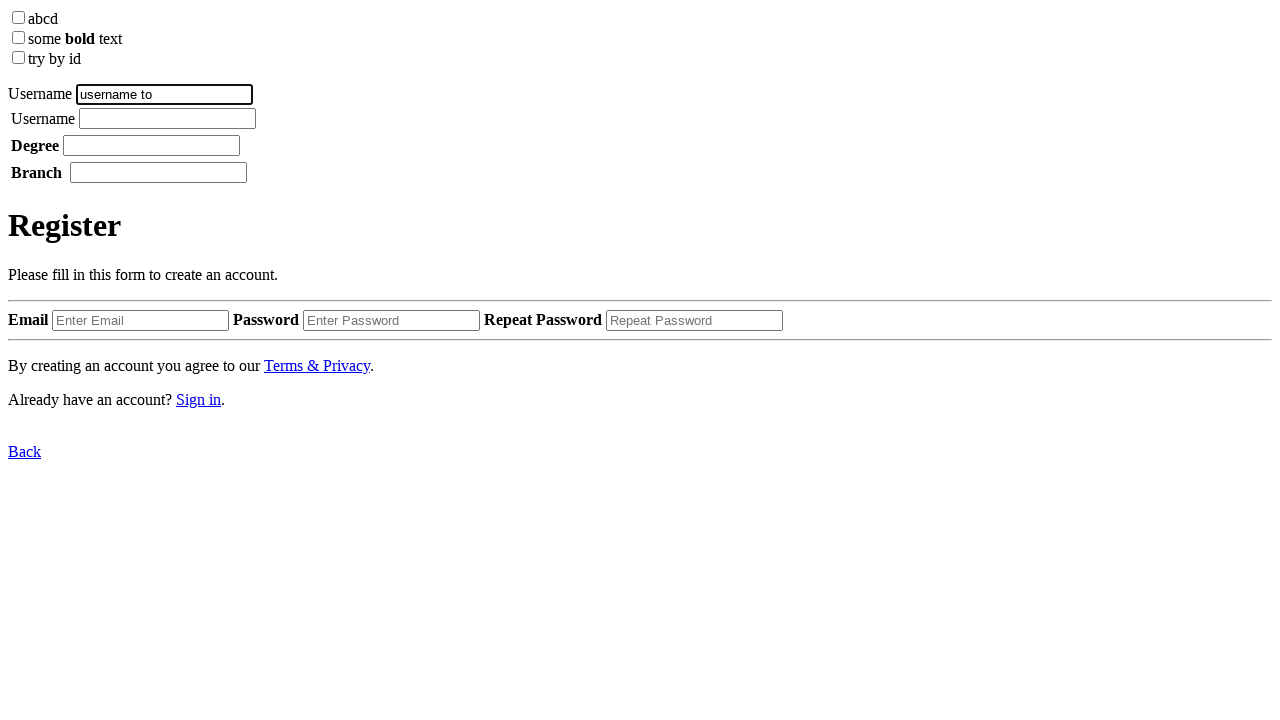

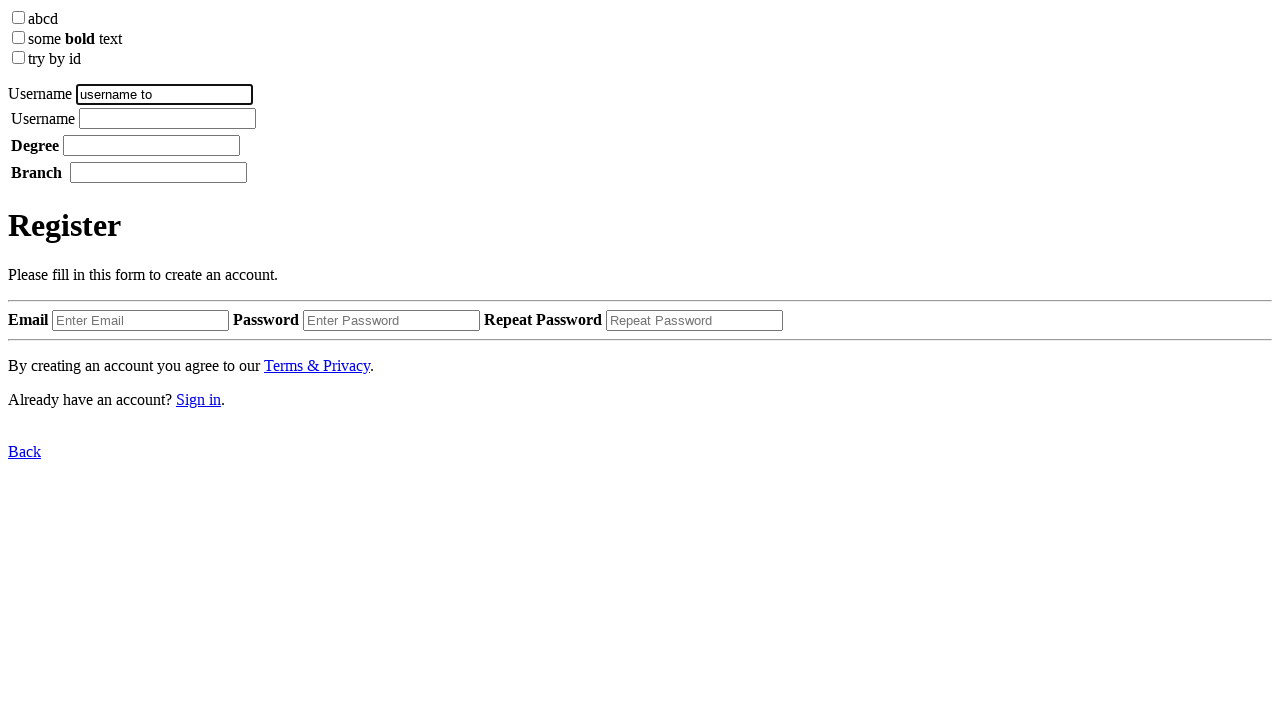